Tests JavaScript alert, confirm, and prompt dialog handling by triggering each type of popup, interacting with them (accepting, dismissing, entering text), and verifying the output messages.

Starting URL: https://www.hyrtutorials.com/p/alertsdemo.html

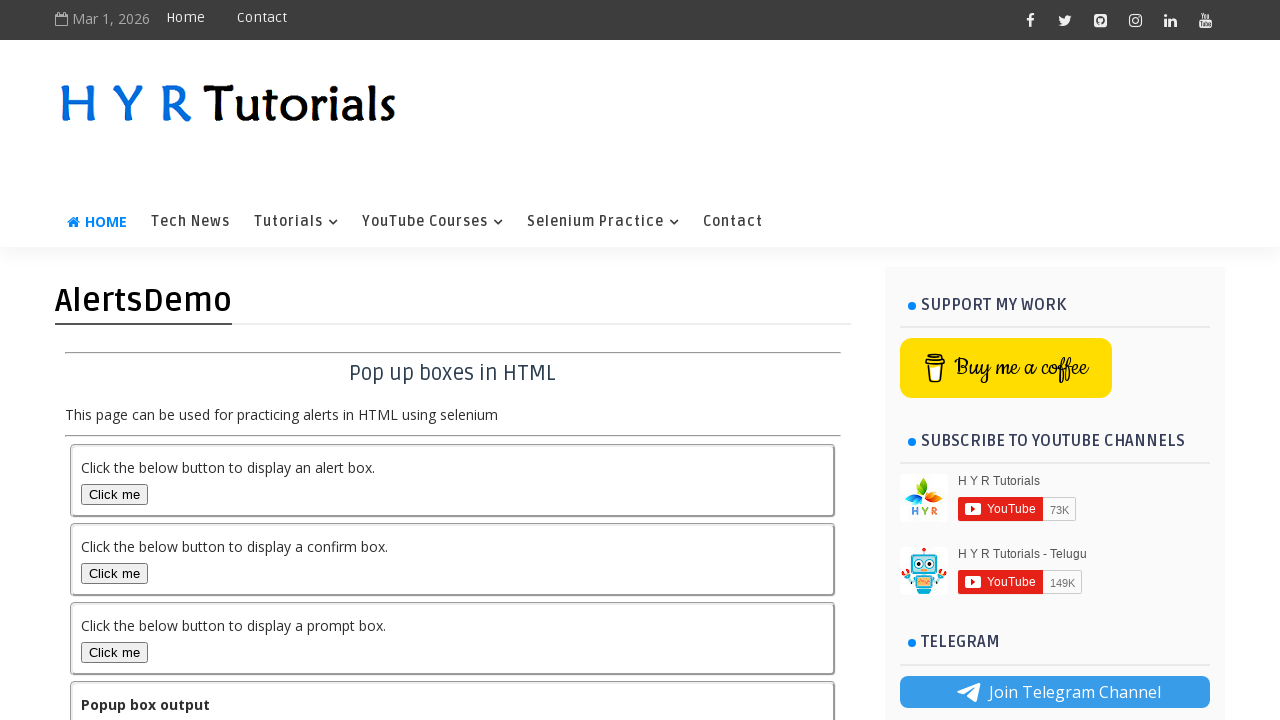

Navigated to alerts demo page
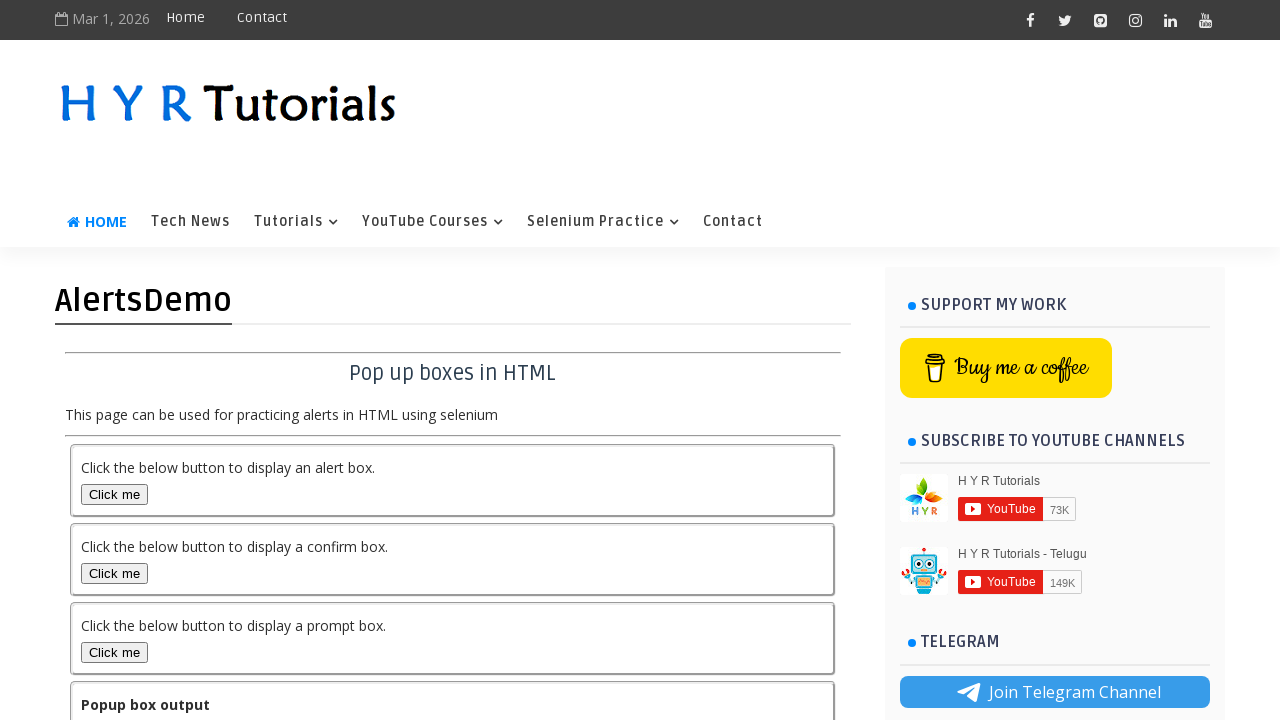

Clicked alert box button at (114, 494) on #alertBox
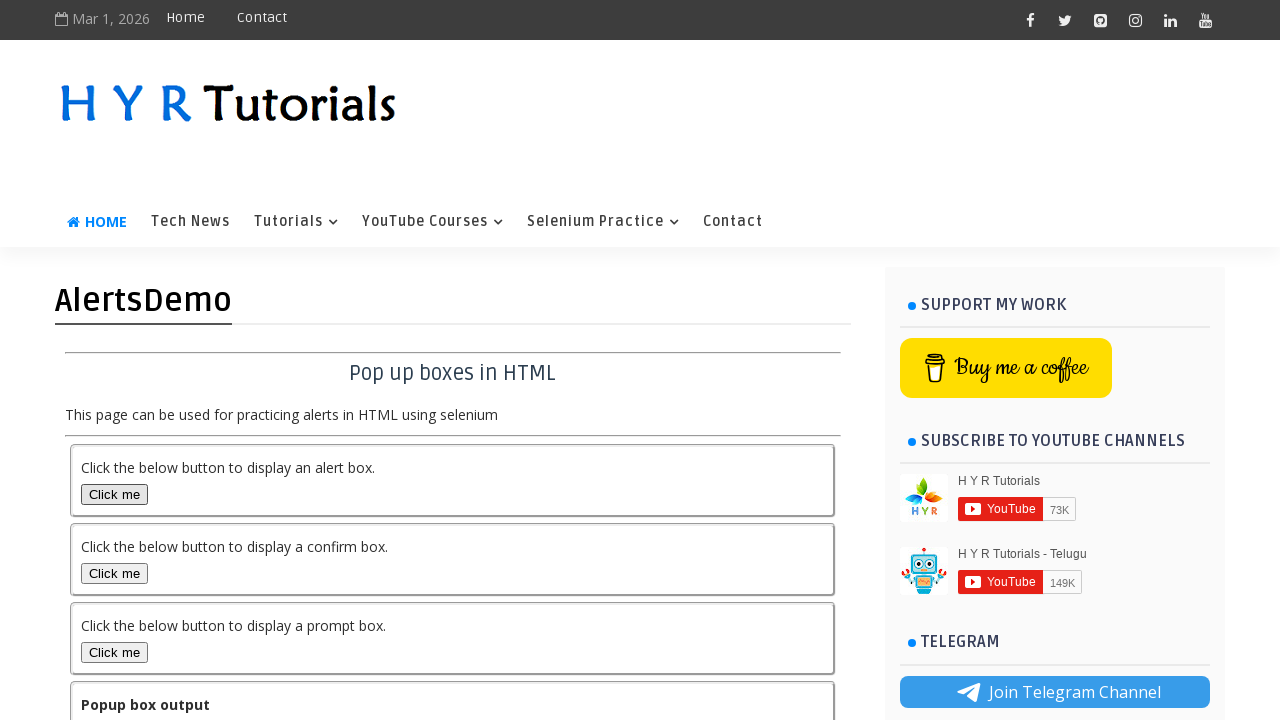

Set up dialog handler to accept alert
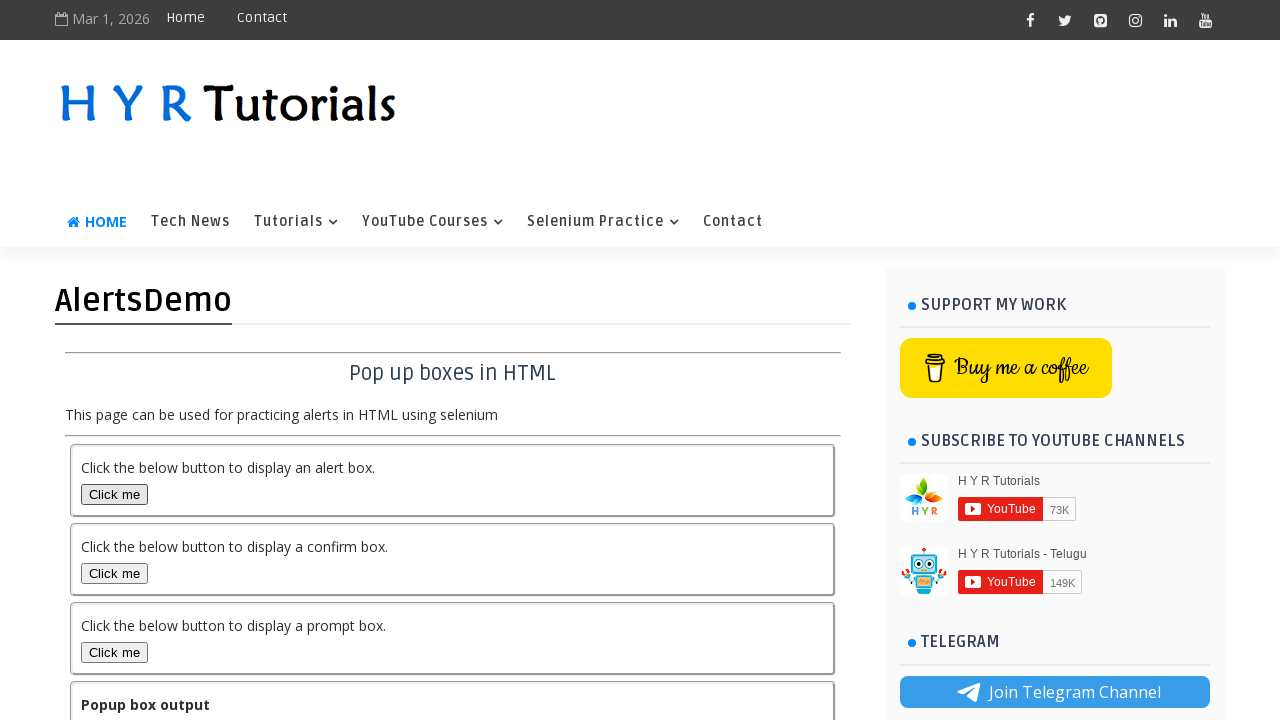

Waited for alert to be processed
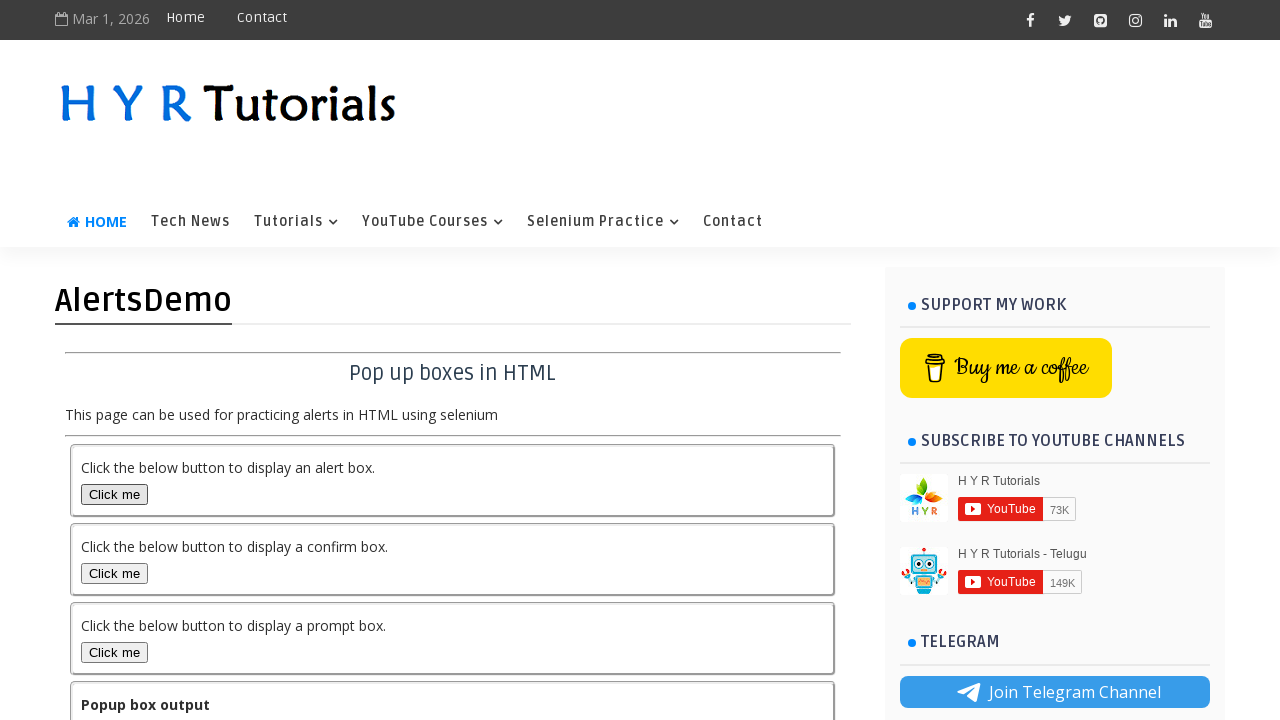

Output element appeared after alert handling
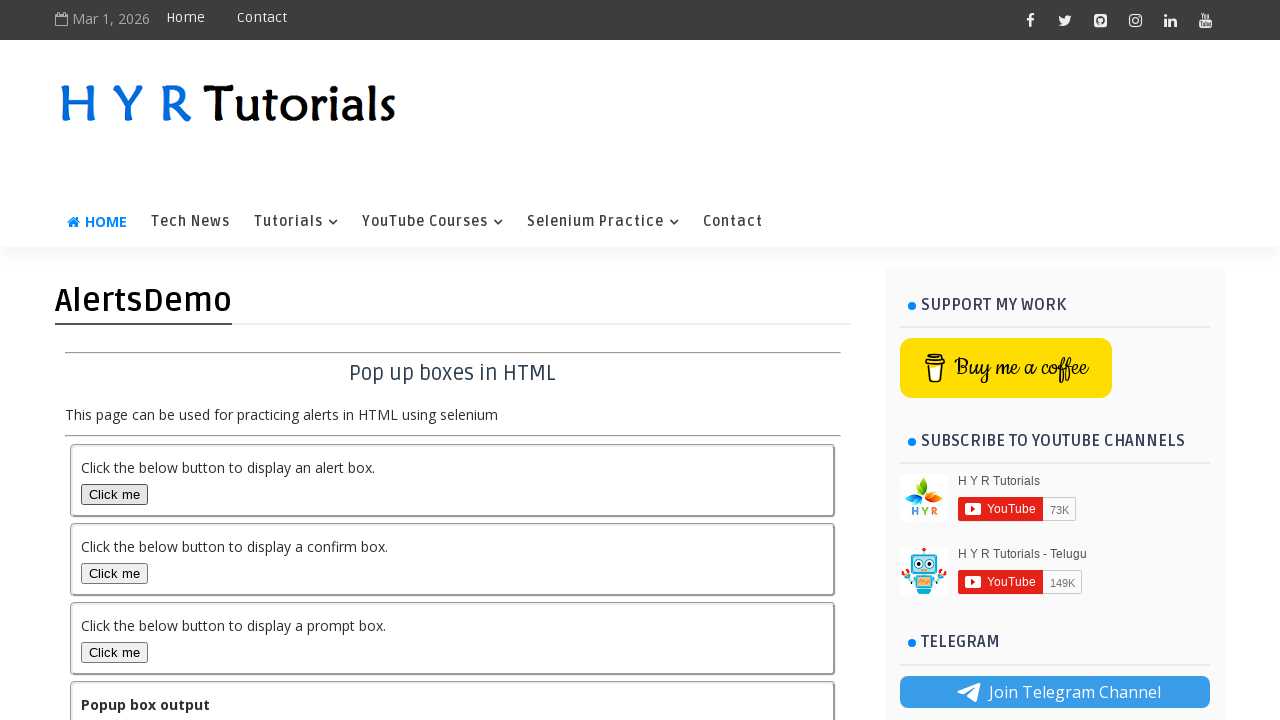

Clicked confirm box button at (114, 573) on #confirmBox
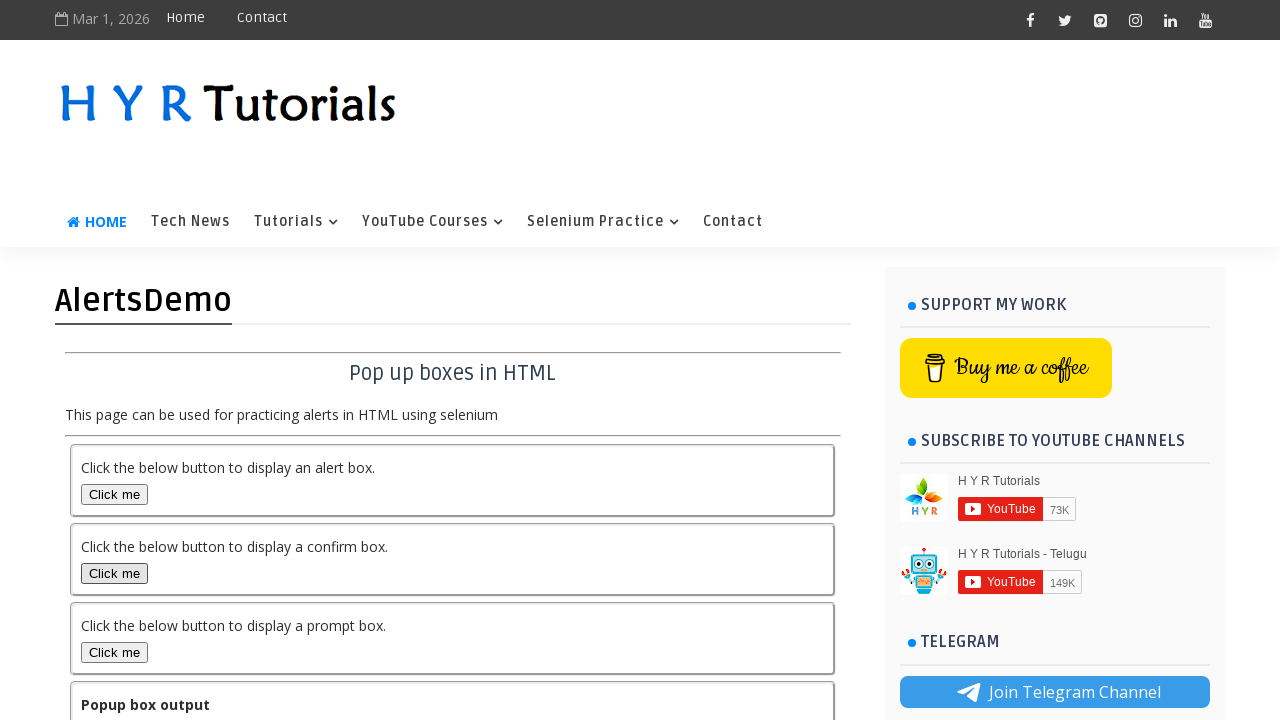

Set up dialog handler to accept confirm dialog
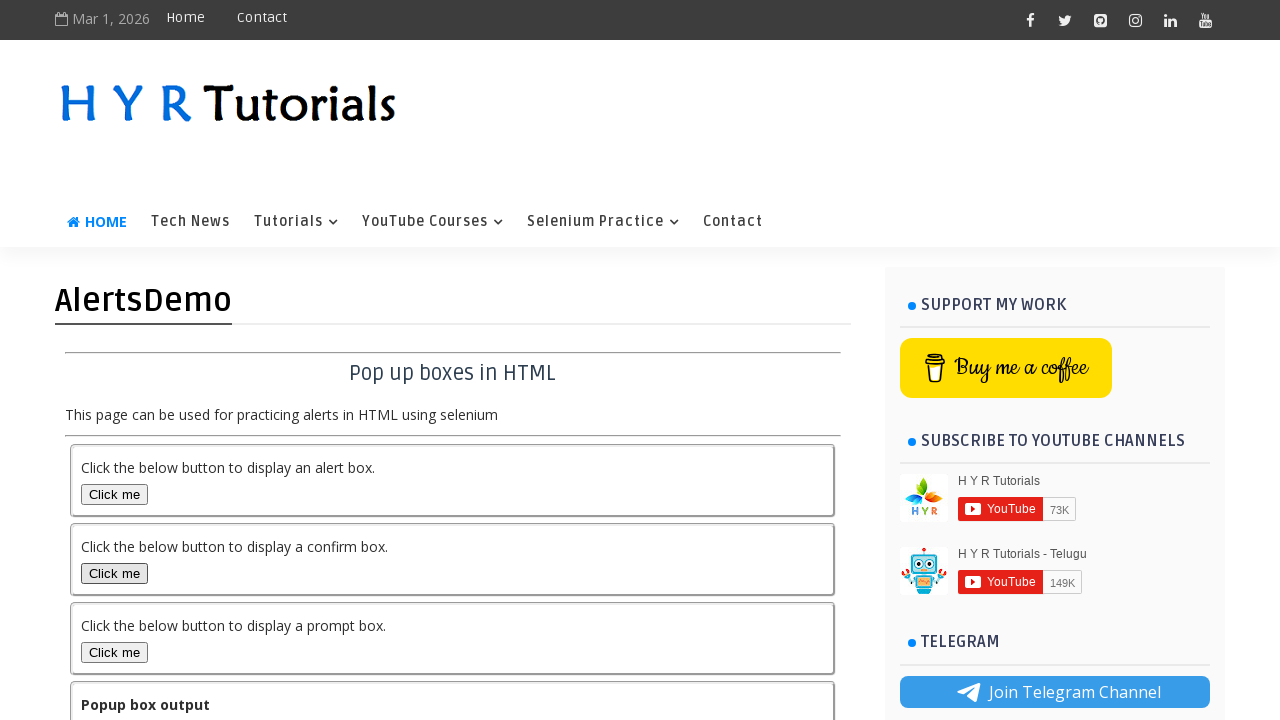

Waited for confirm dialog to be accepted
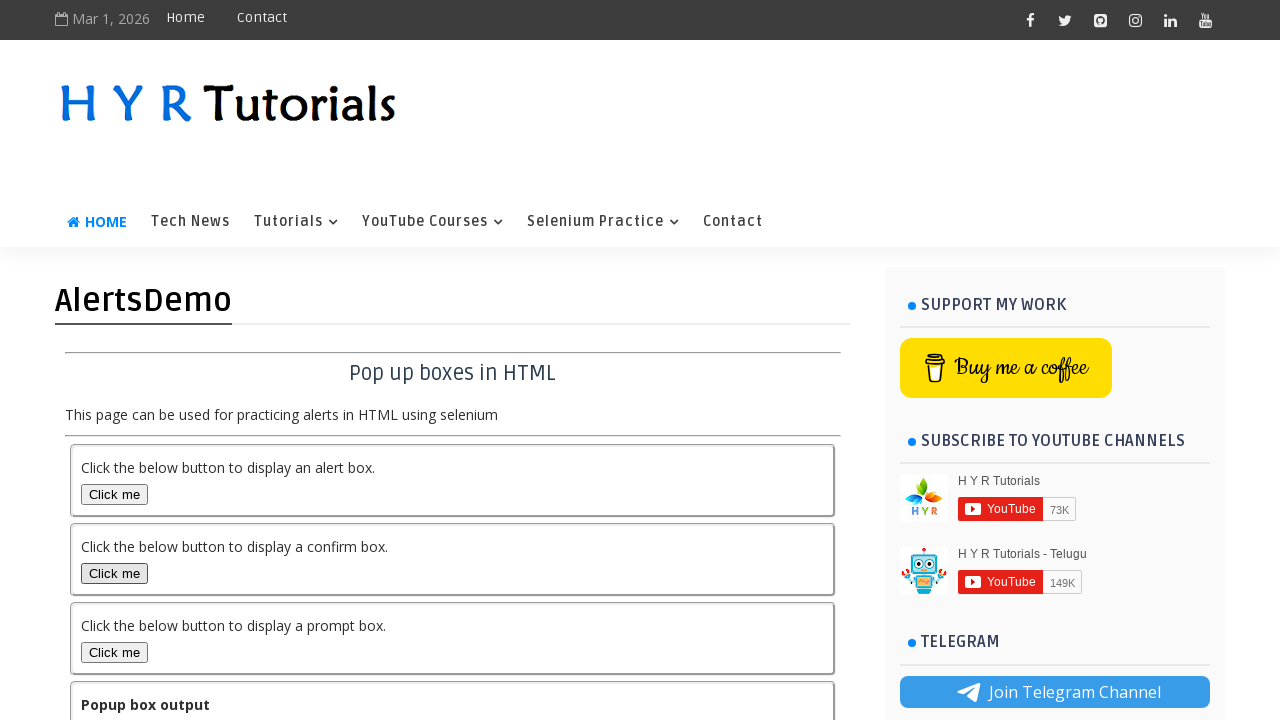

Clicked confirm box button again at (114, 573) on #confirmBox
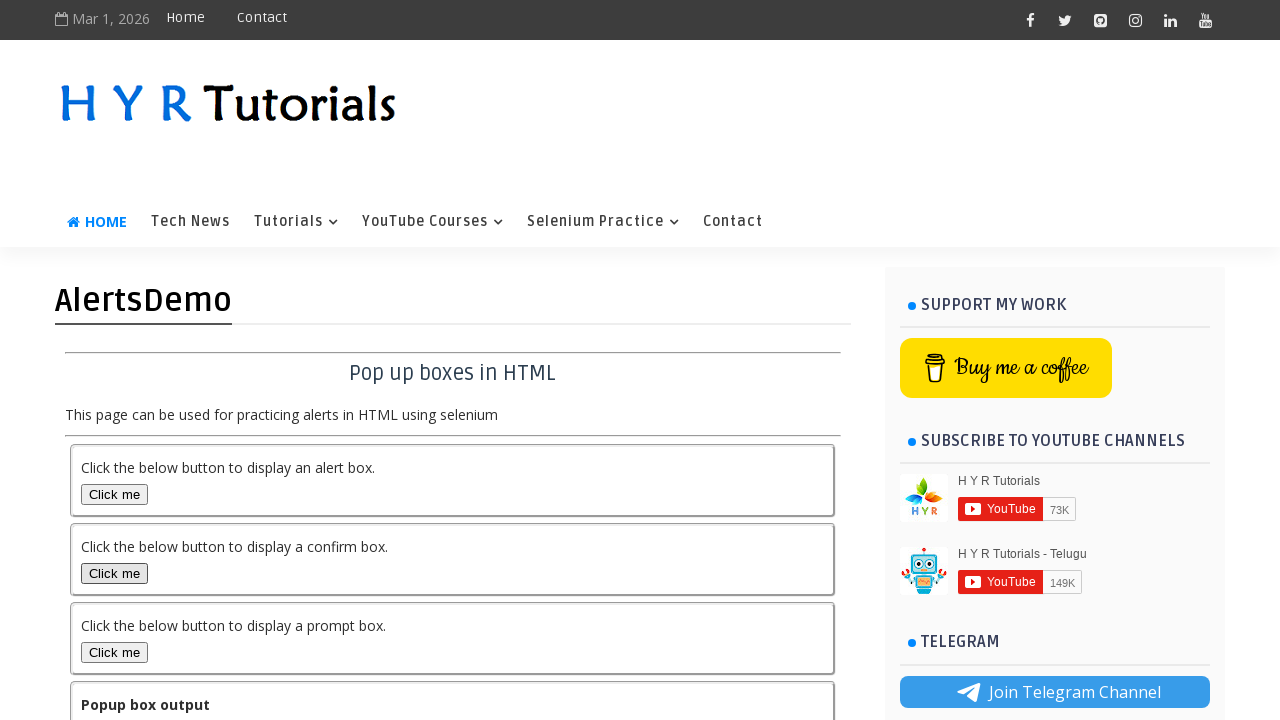

Set up dialog handler to dismiss confirm dialog
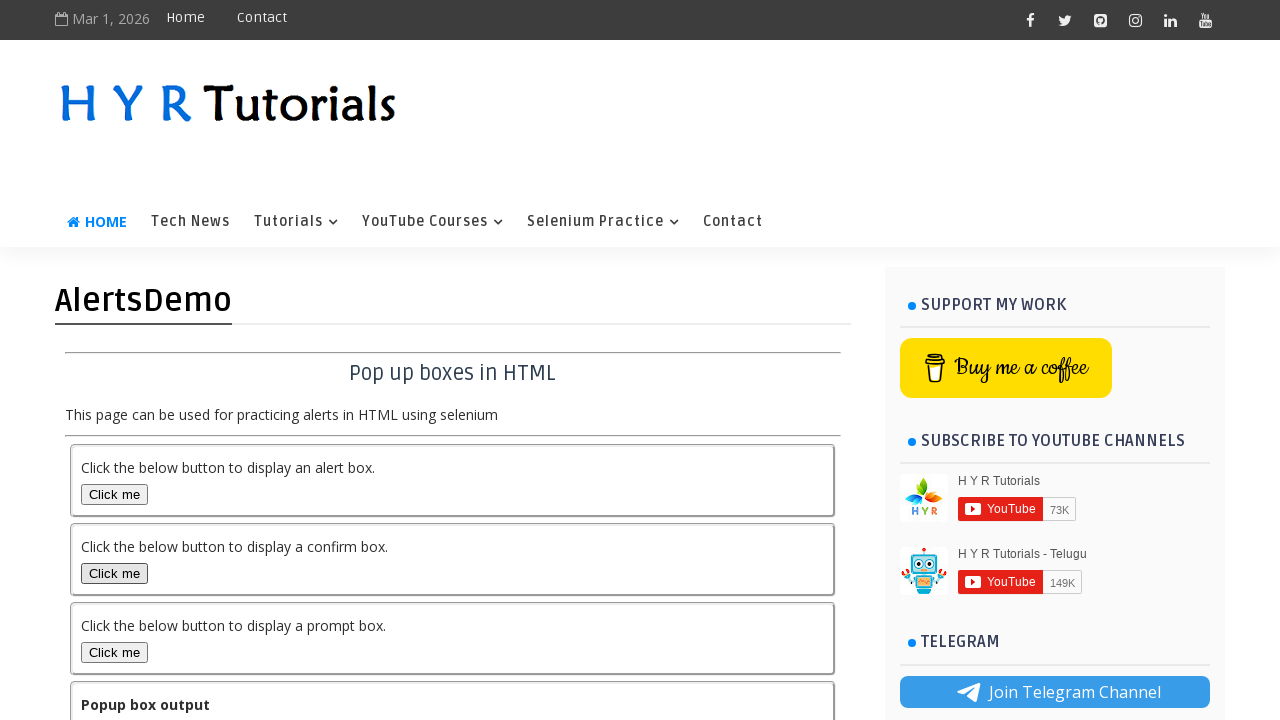

Waited for confirm dialog to be dismissed
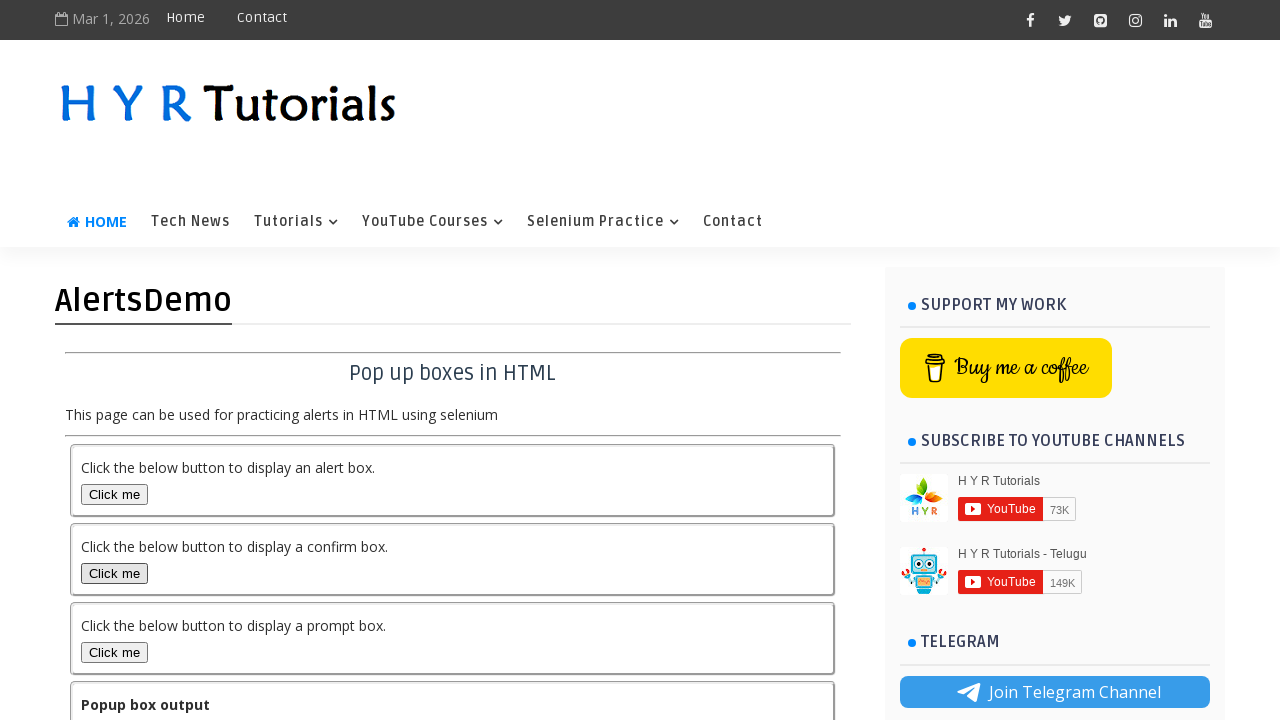

Set up dialog handler to accept prompt with text 'hyr testing pro'
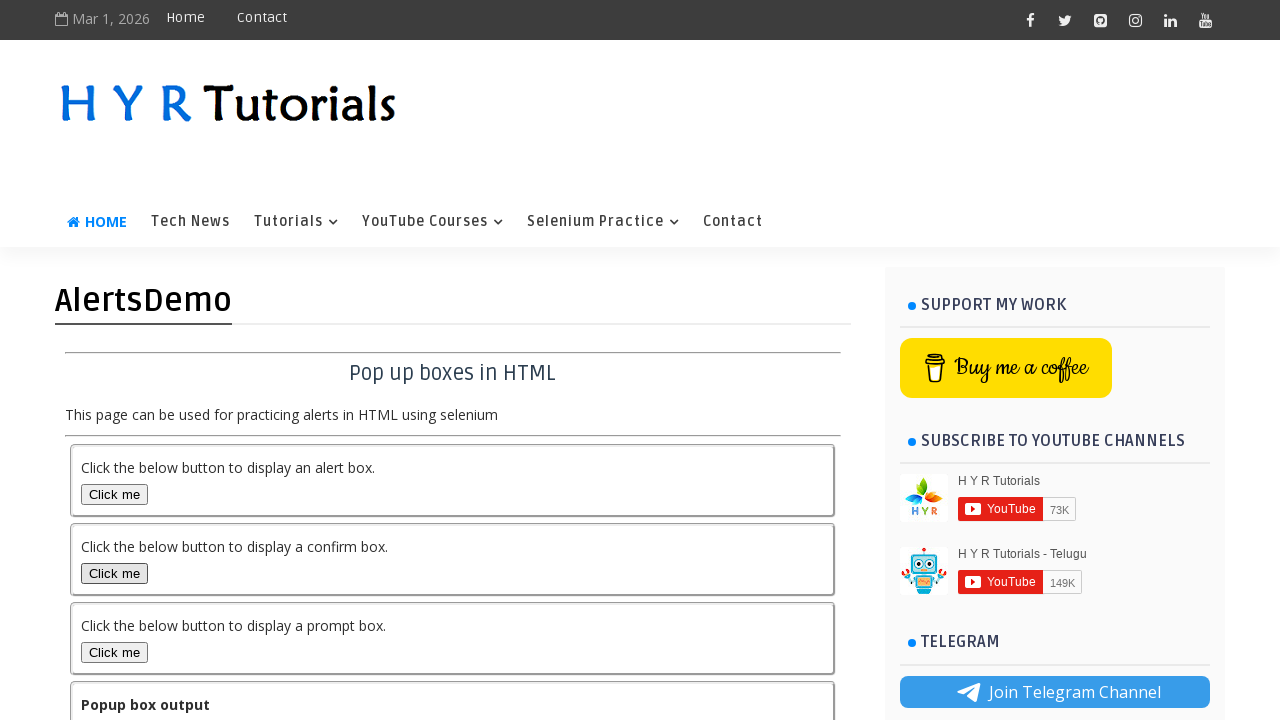

Clicked prompt box button at (114, 652) on #promptBox
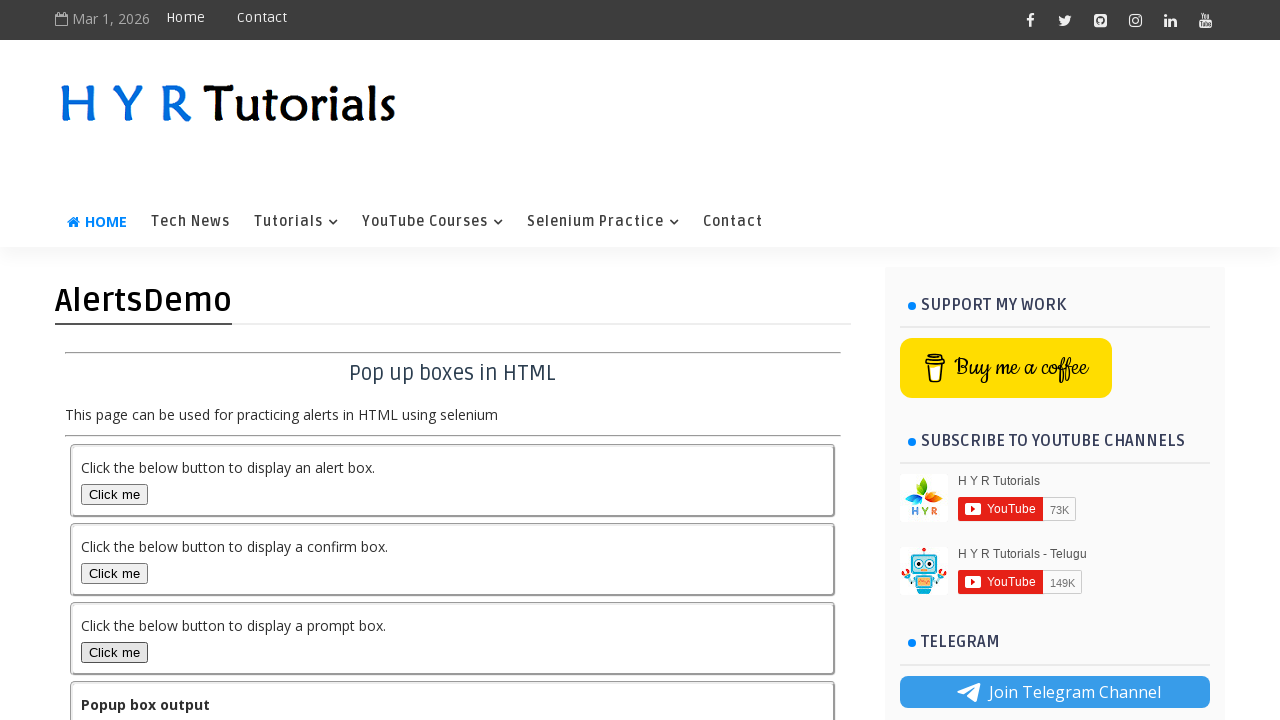

Waited for prompt dialog to be processed with text entry
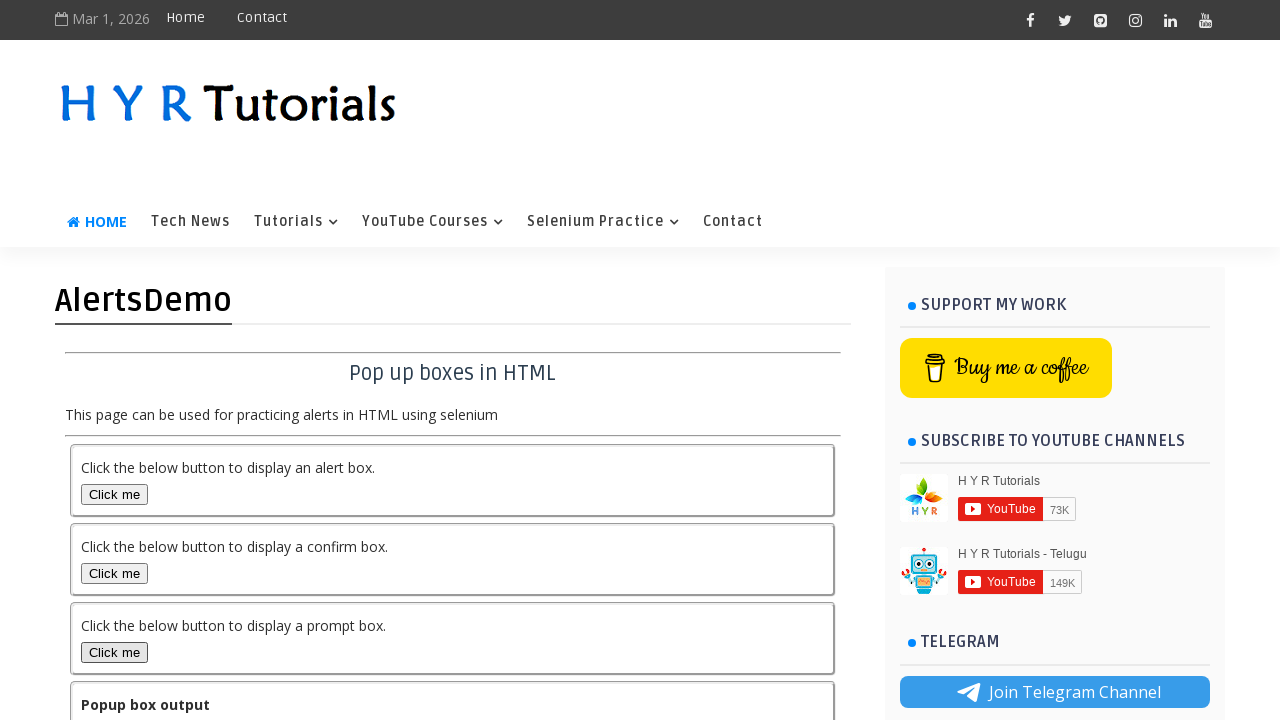

Set up dialog handler to dismiss prompt dialog
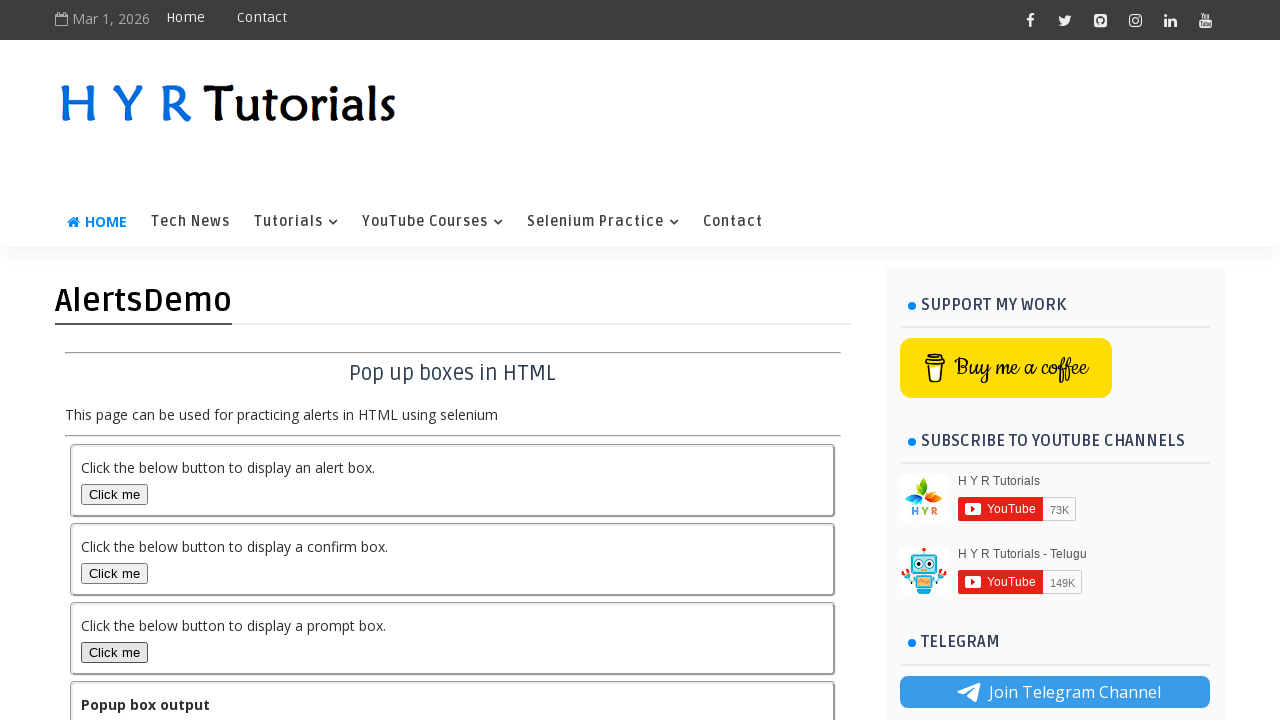

Clicked prompt box button again at (114, 652) on #promptBox
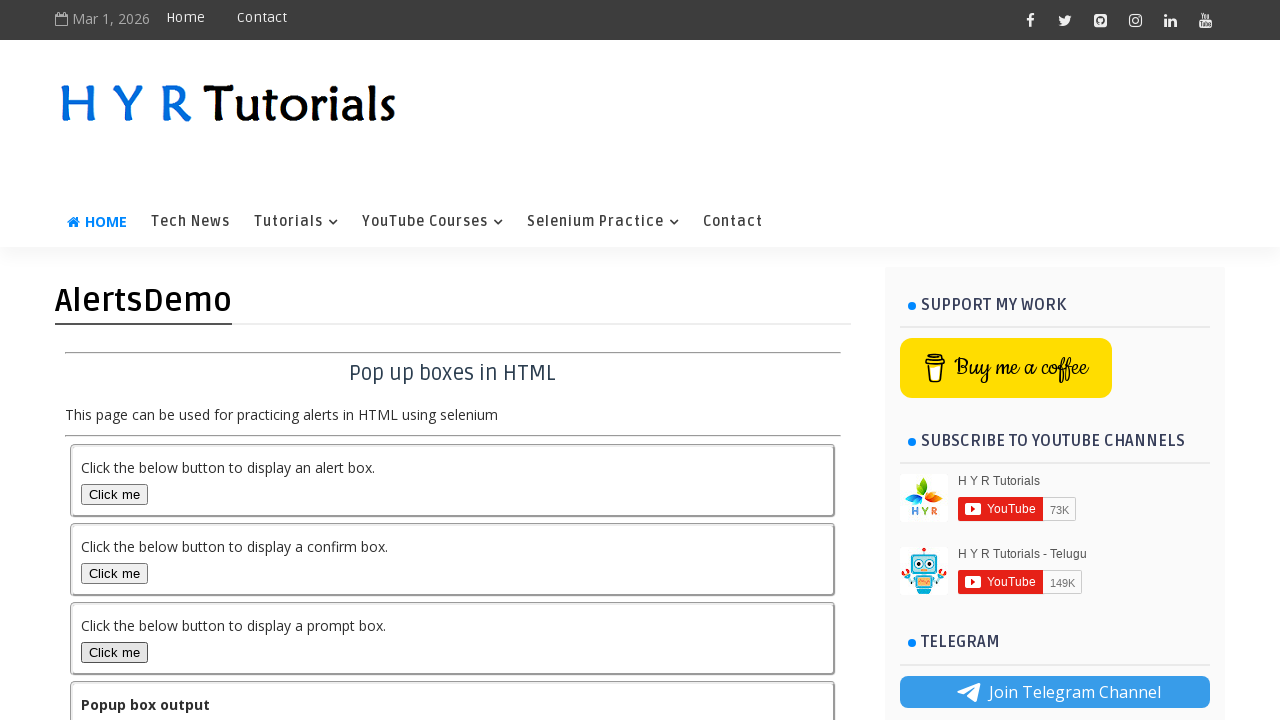

Waited for prompt dialog to be dismissed
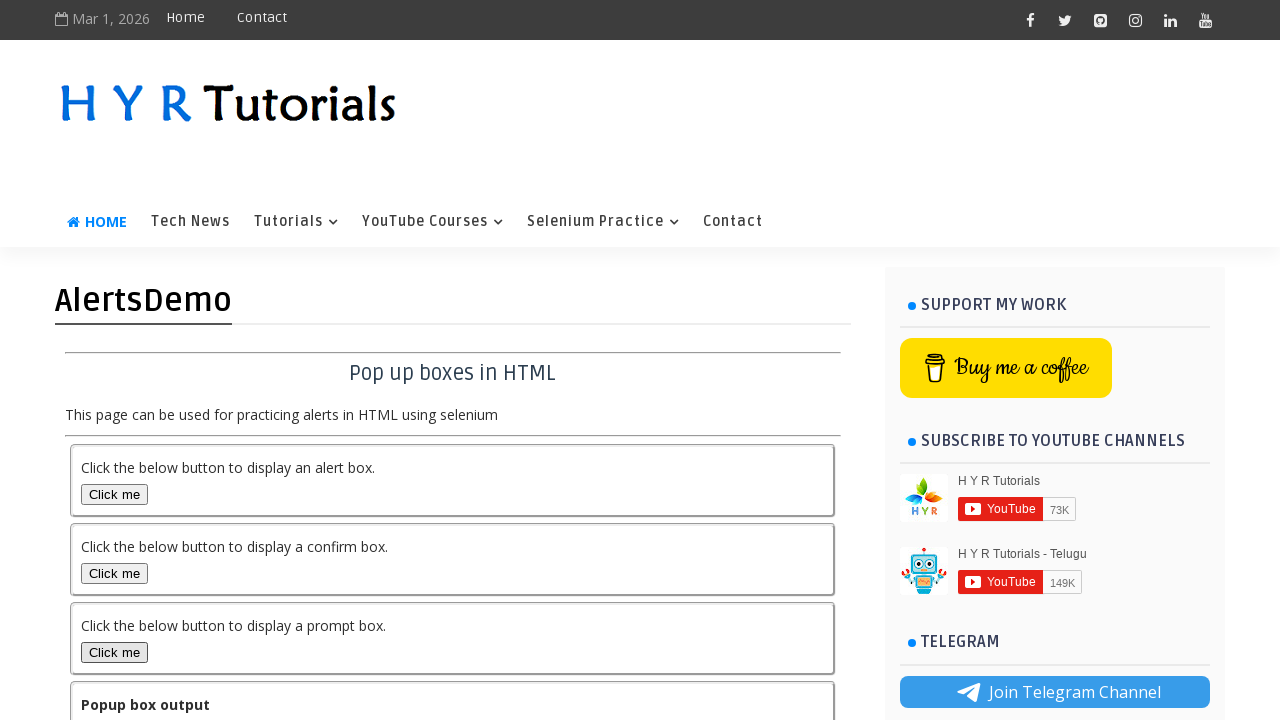

Verified output element is present and visible
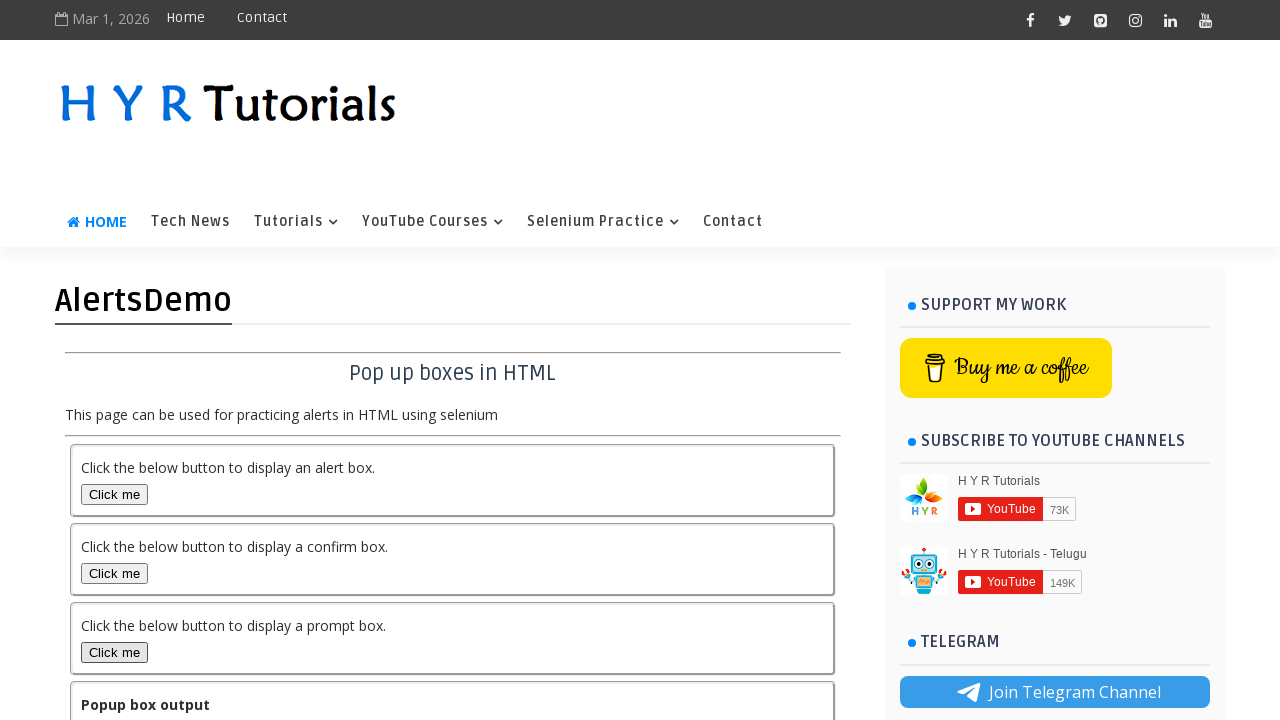

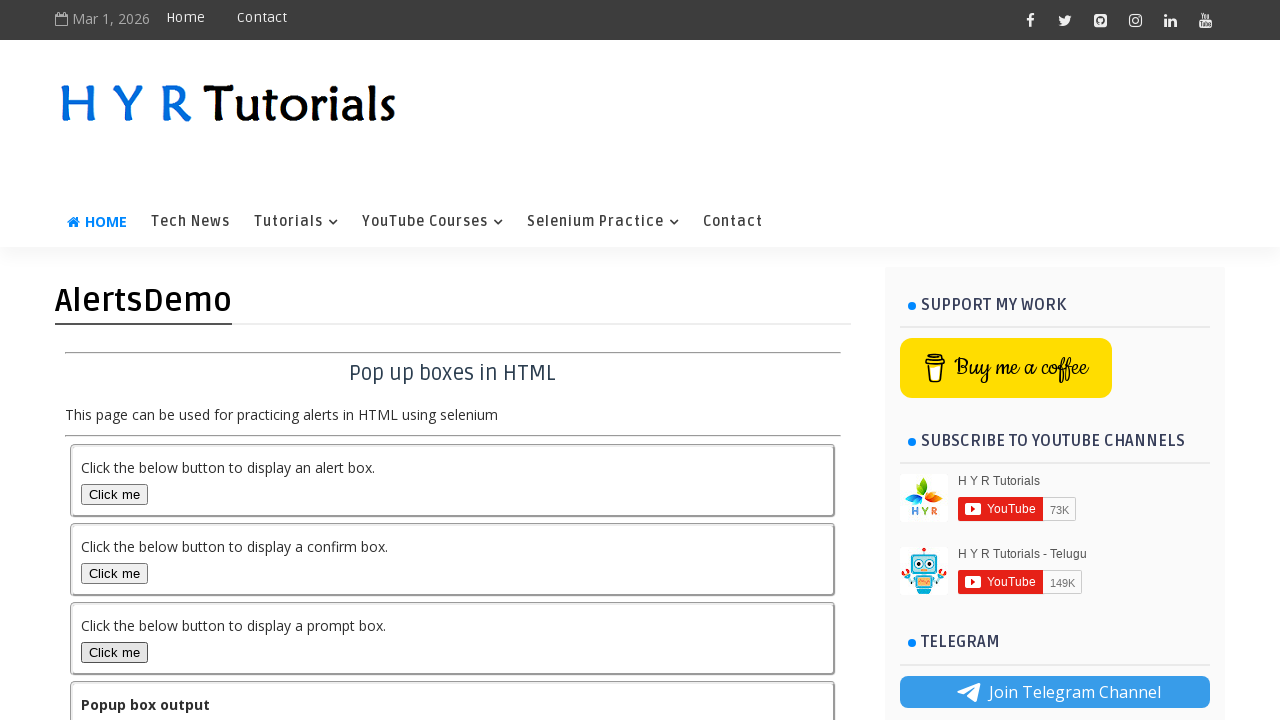